Tests hover functionality by hovering over an avatar and verifying that the caption with additional user information is displayed

Starting URL: http://the-internet.herokuapp.com/hovers

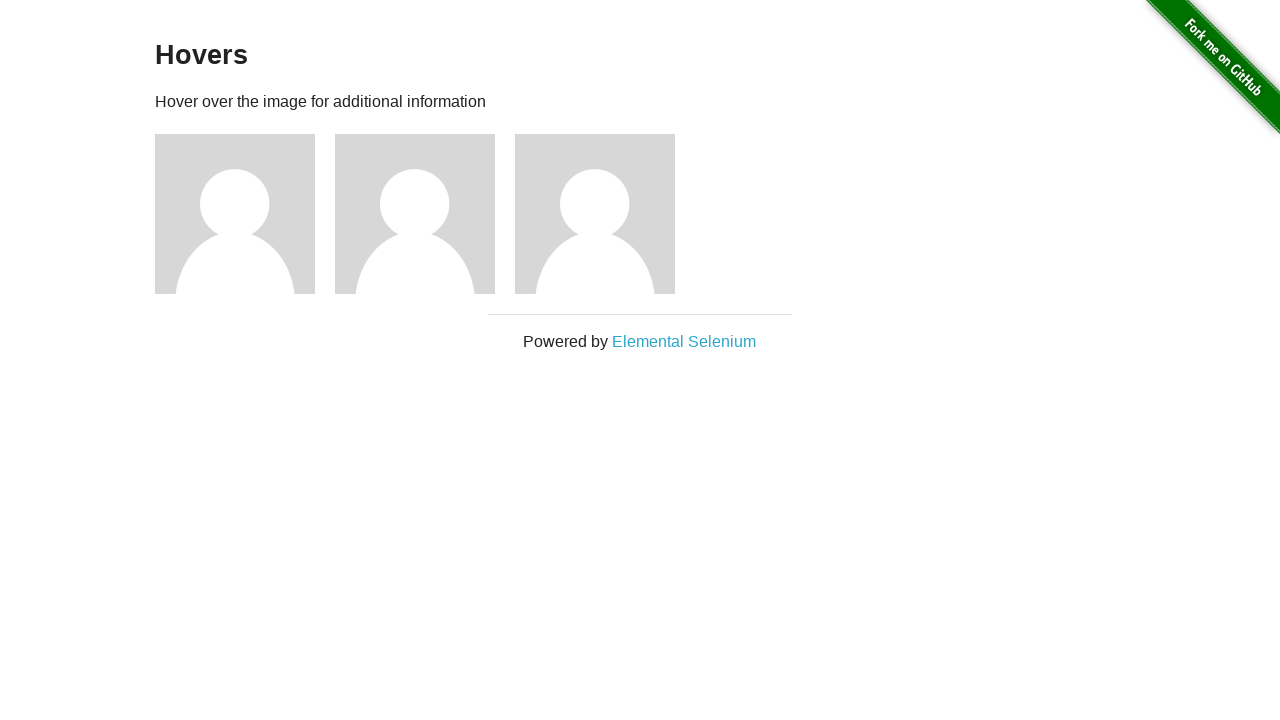

Navigated to hovers test page
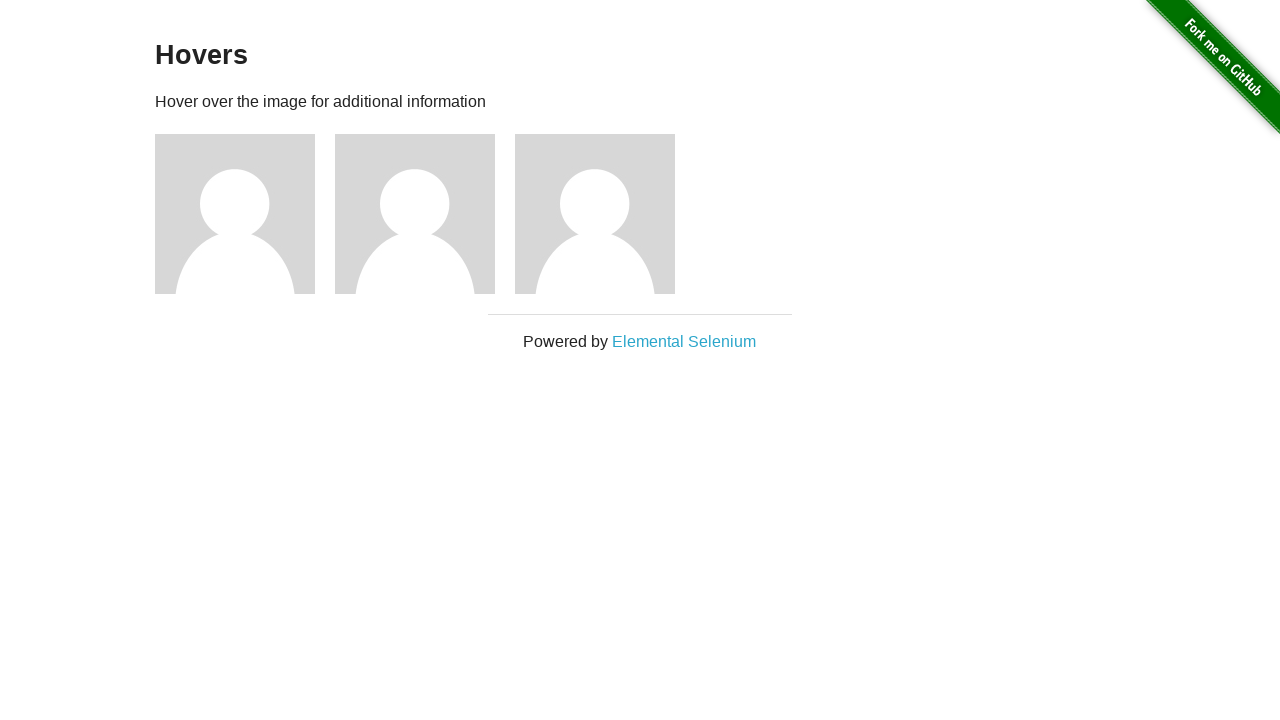

Located first avatar element
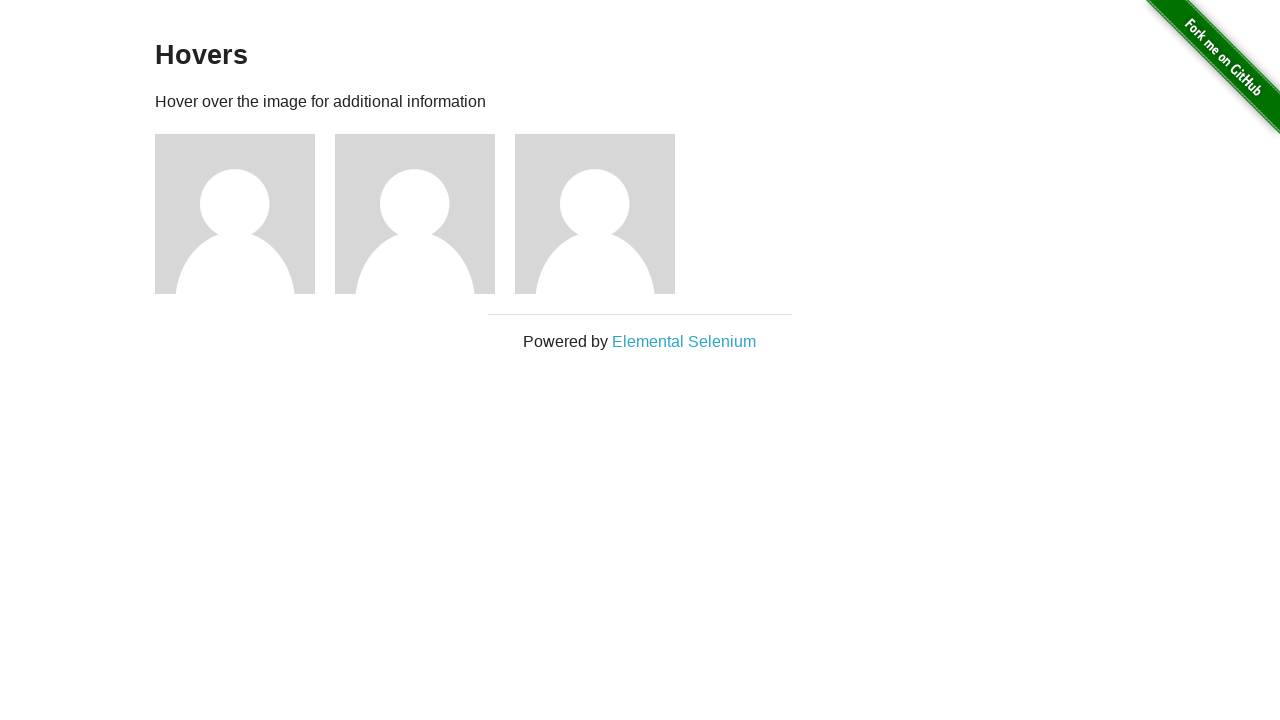

Hovered over first avatar at (245, 214) on .figure >> nth=0
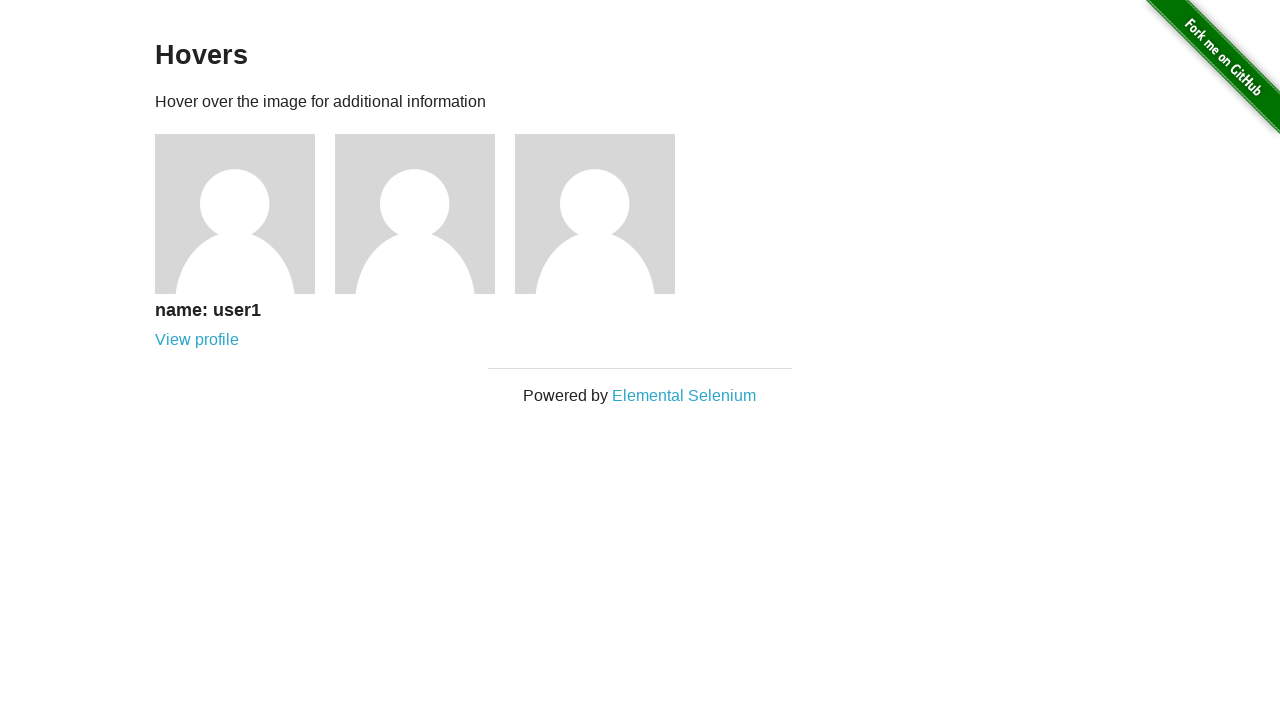

Located caption element
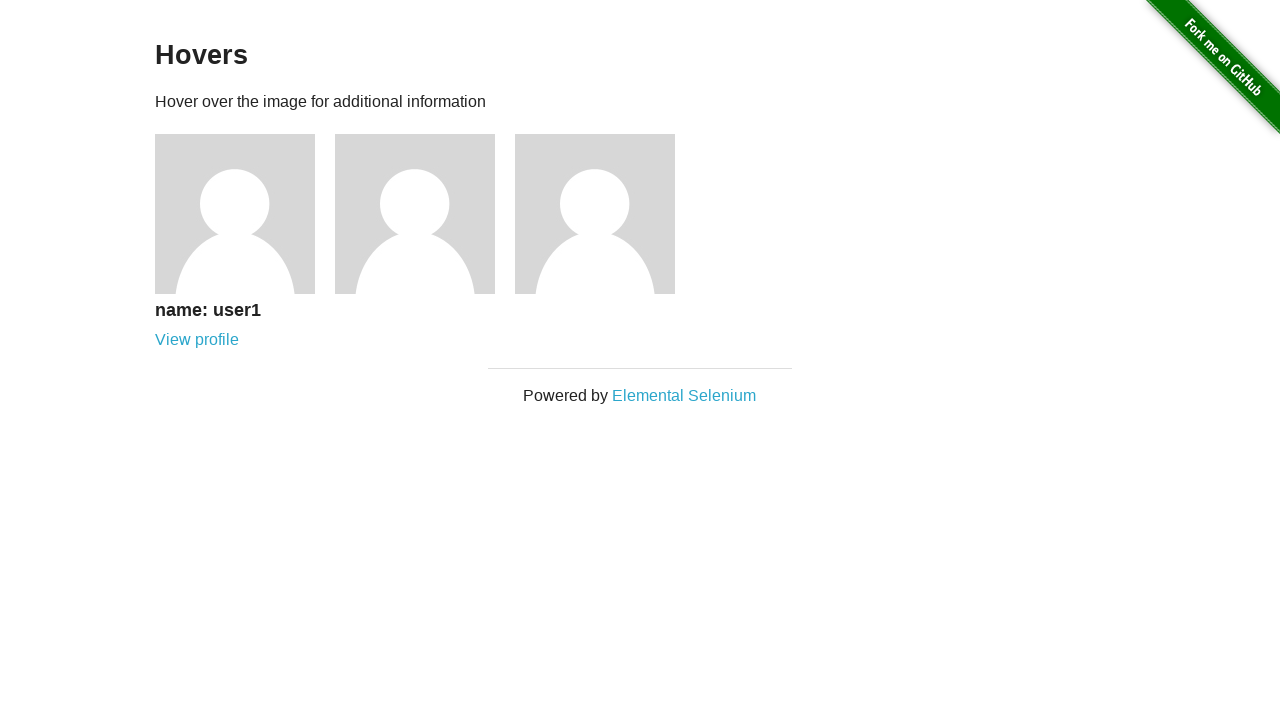

Verified caption is visible on hover
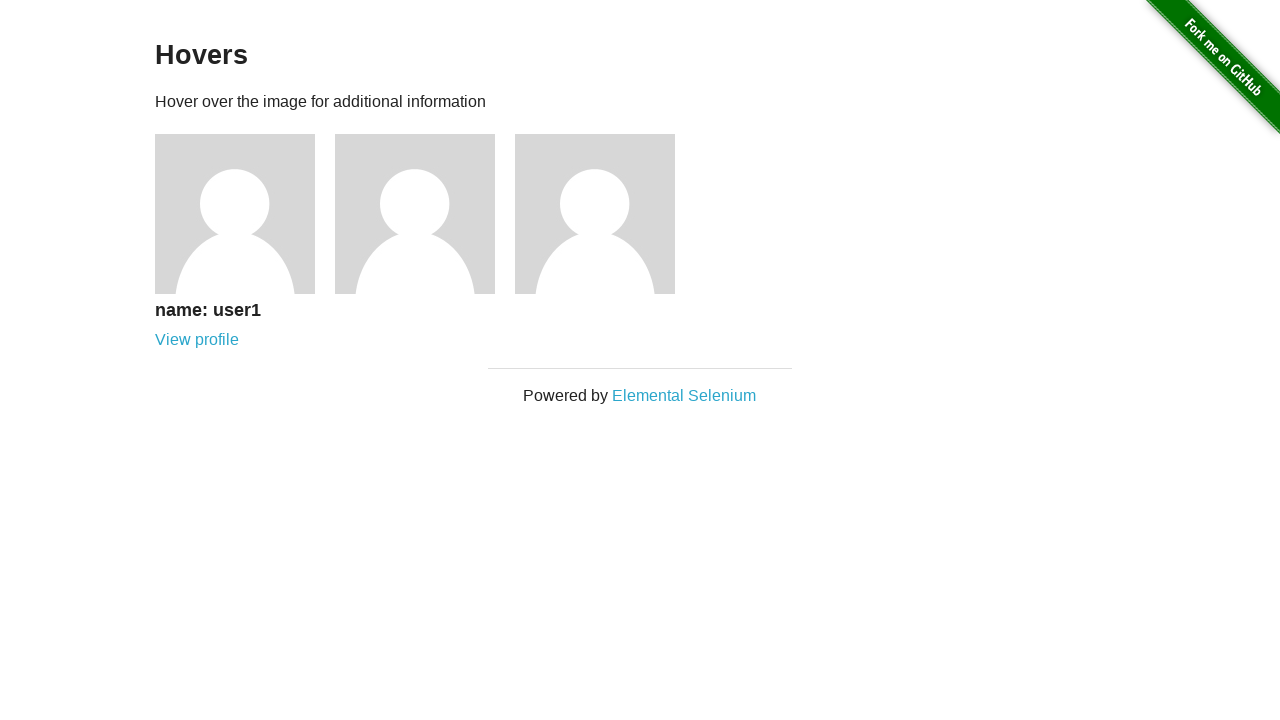

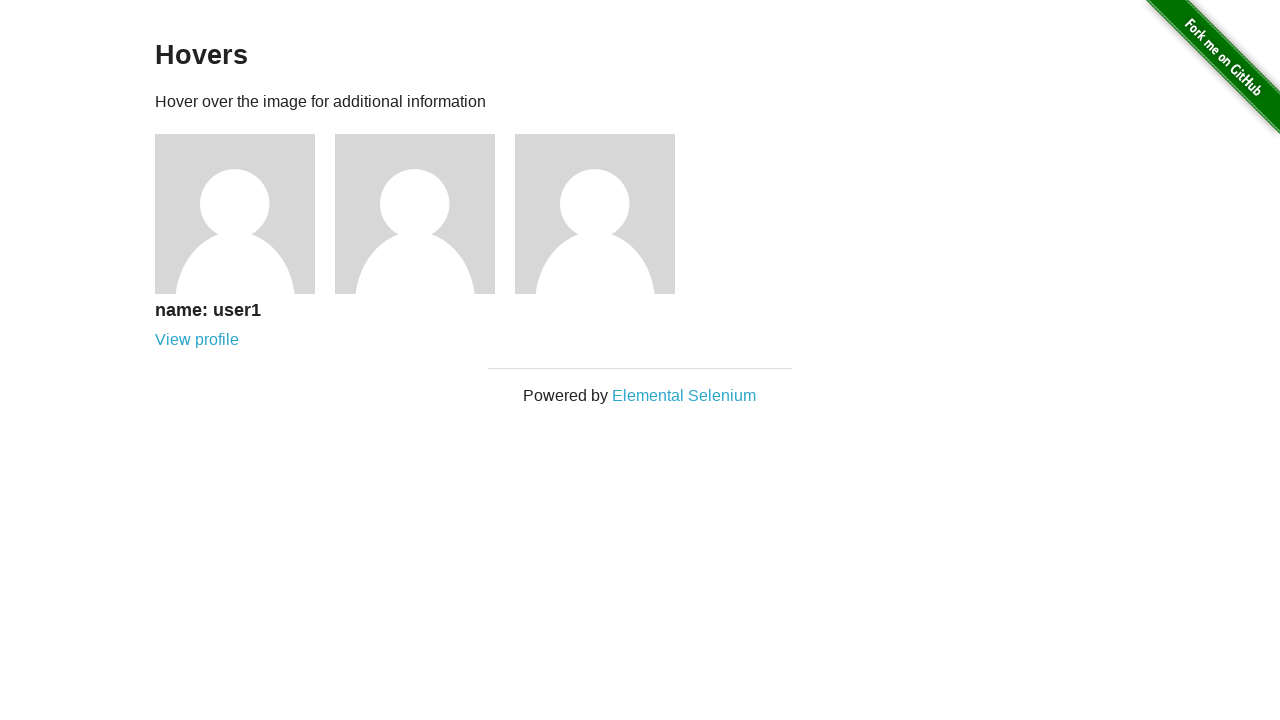